Navigates to Walmart homepage and validates that the page URL and title match expected values

Starting URL: https://www.walmart.com

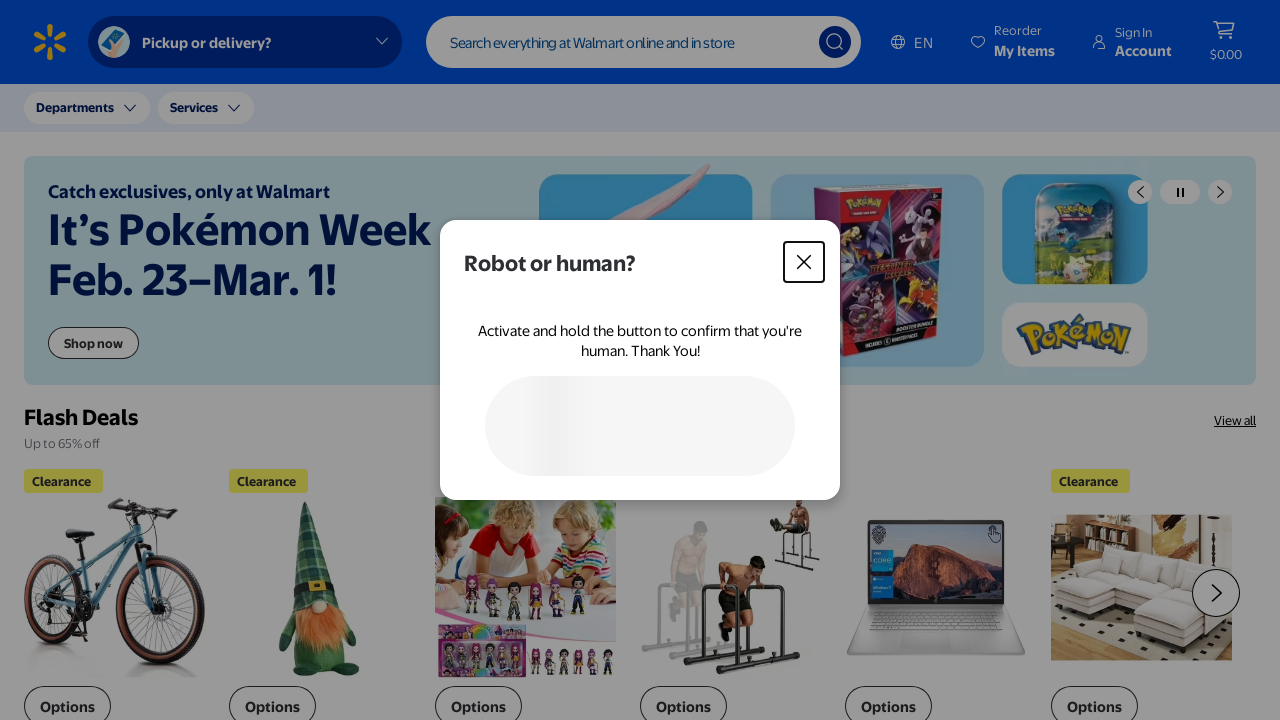

Waited for page to reach domcontentloaded state
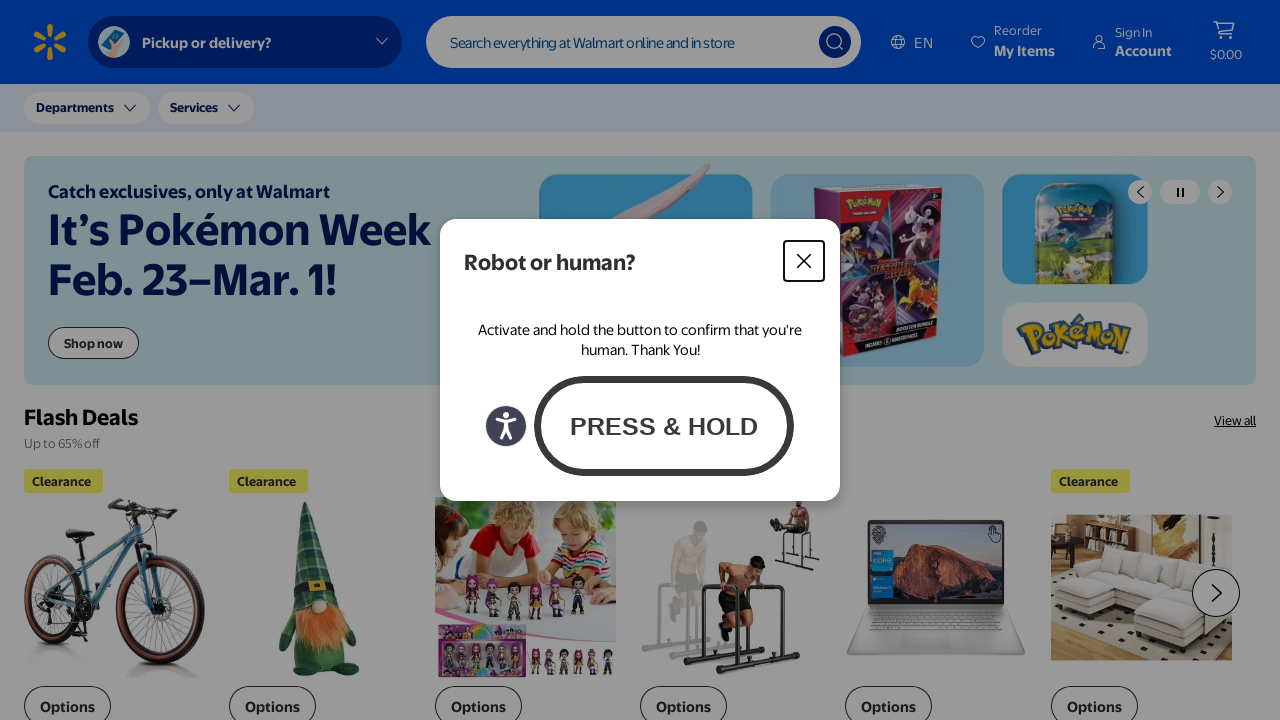

Retrieved current page URL
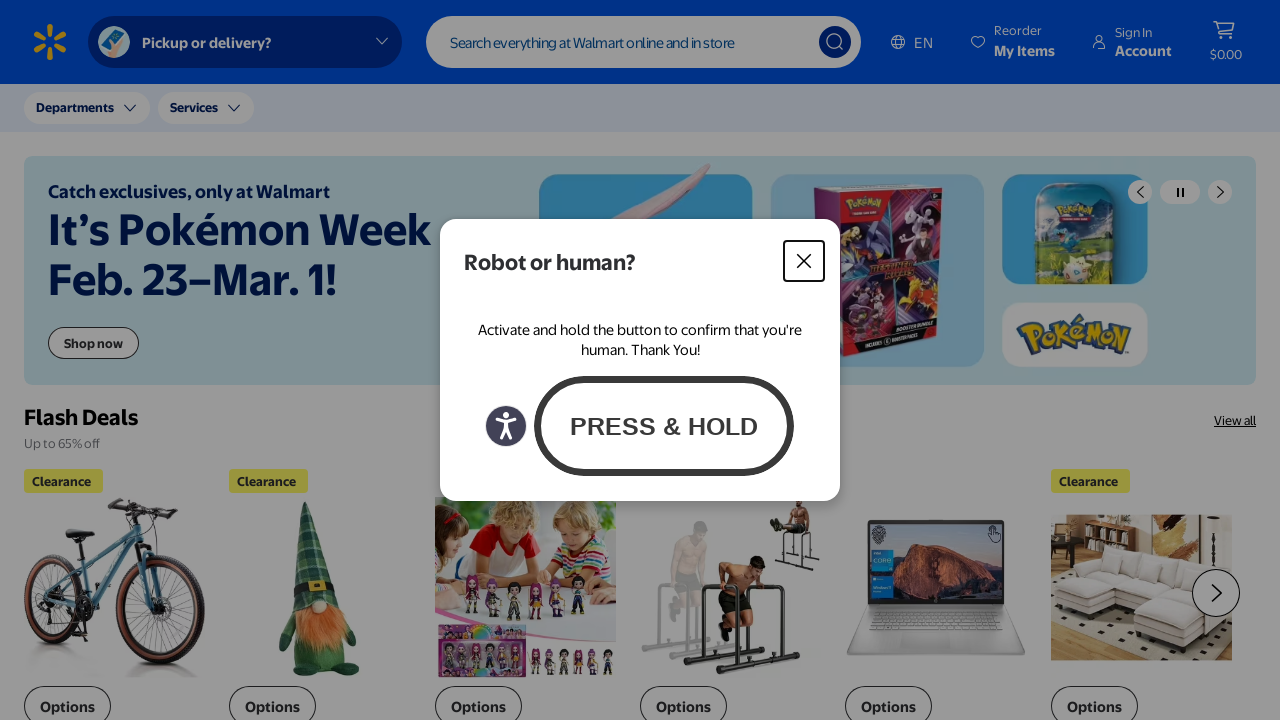

Validated that URL contains expected value: https://www.walmart.com/
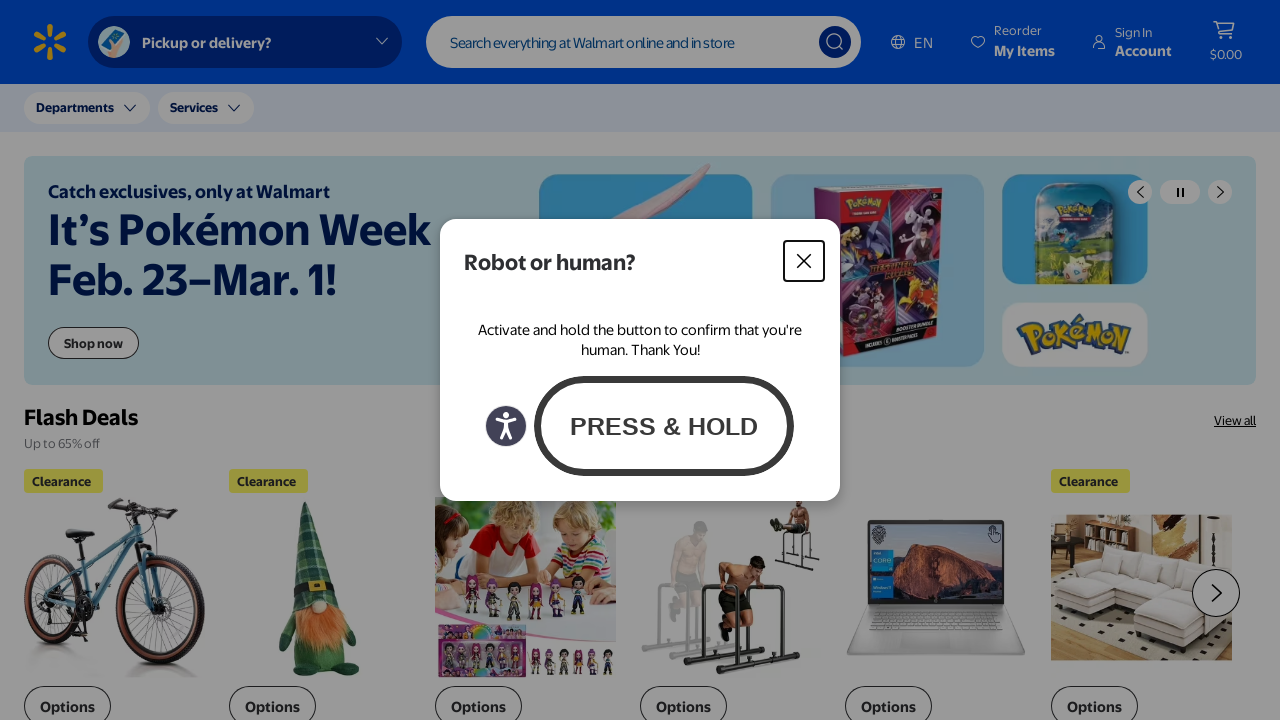

Retrieved page title
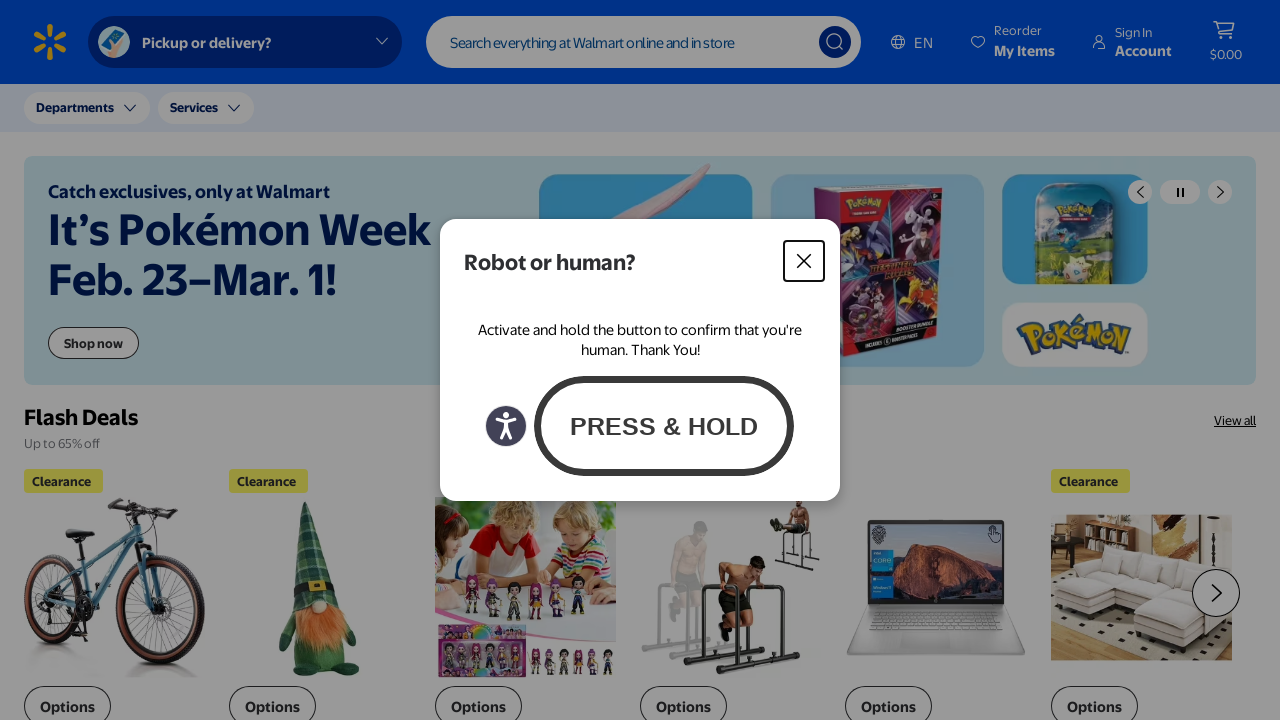

Validated that page title contains expected value: Walmart
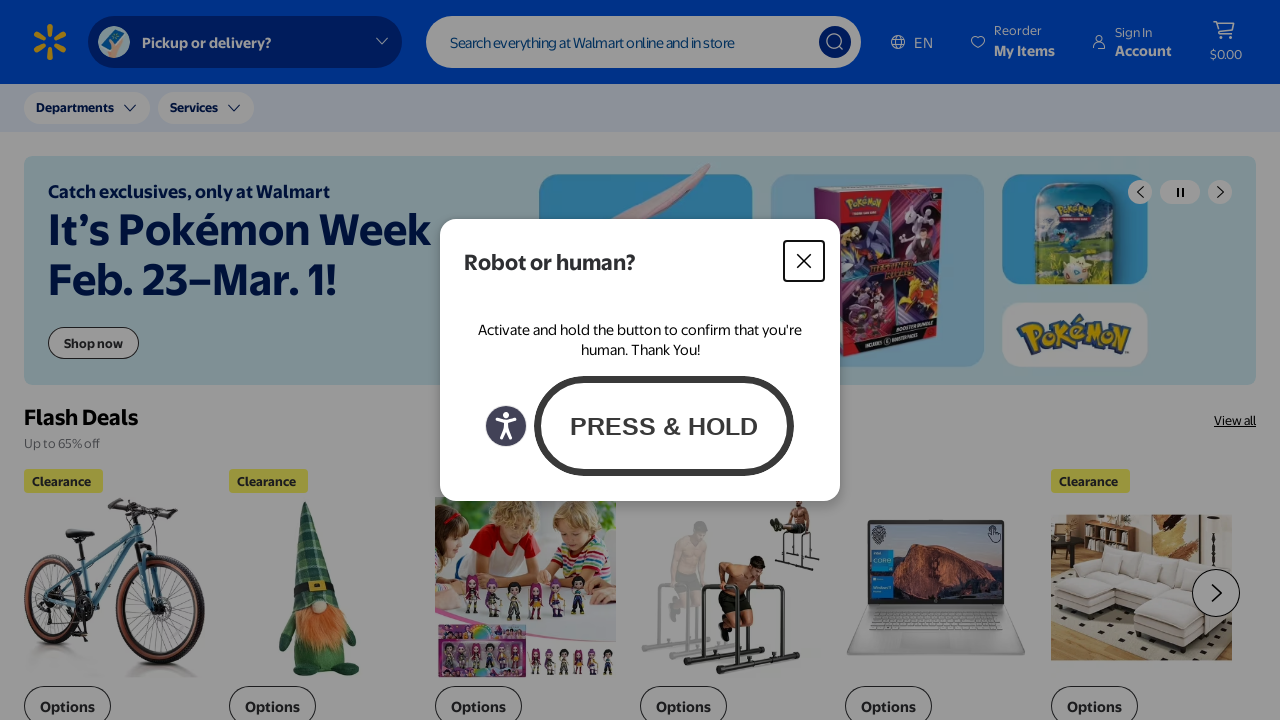

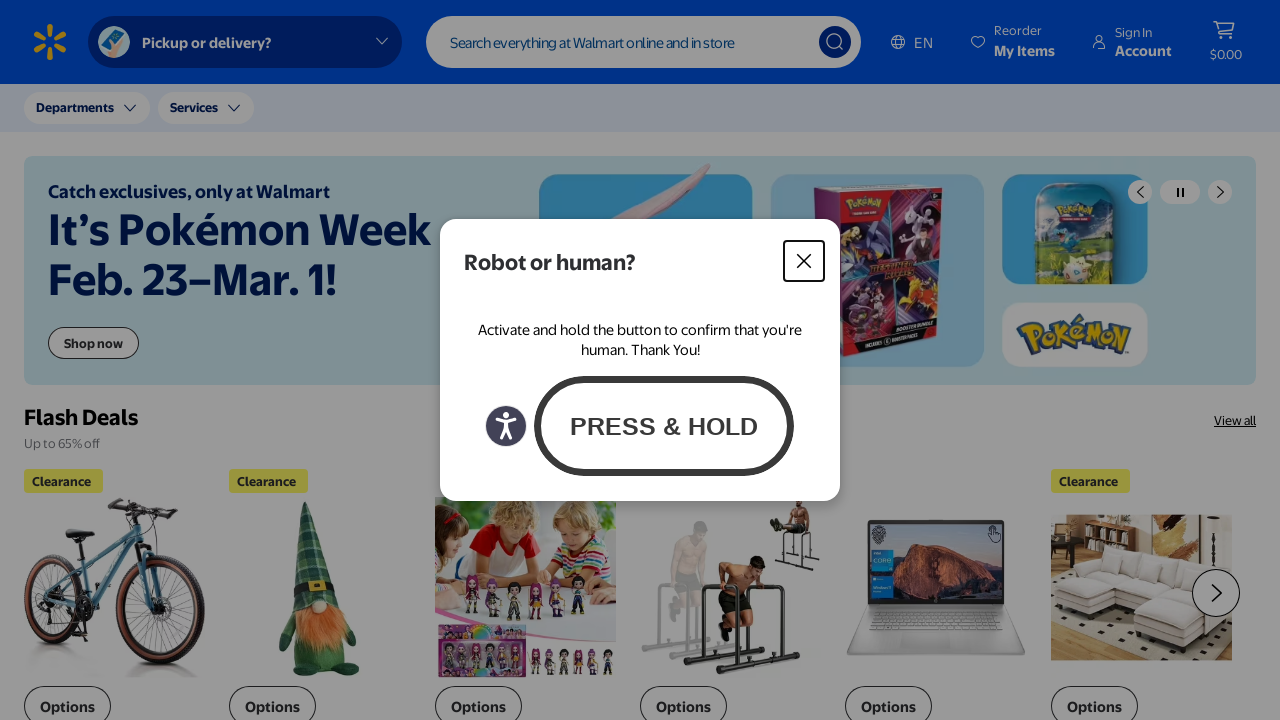